Tests JavaScript alert handling by clicking a button that triggers an alert and then accepting/dismissing the alert dialog

Starting URL: https://demoqa.com/alerts

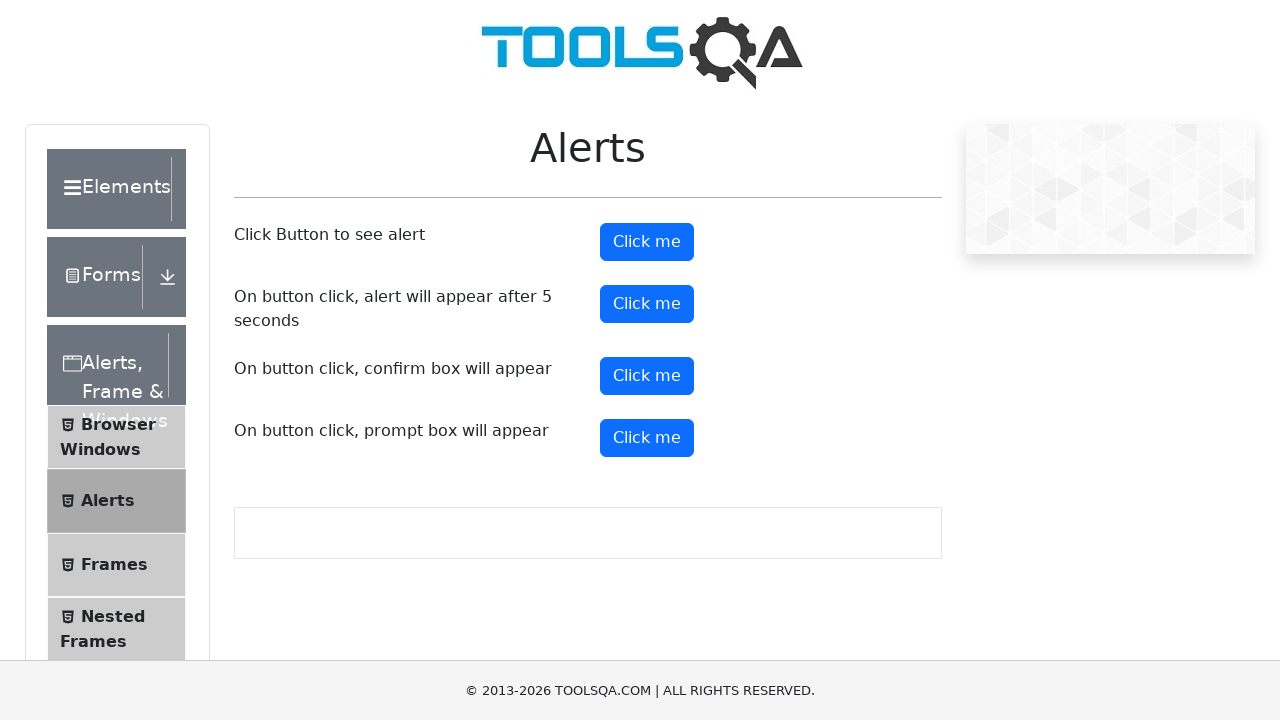

Set up dialog handler to accept alerts
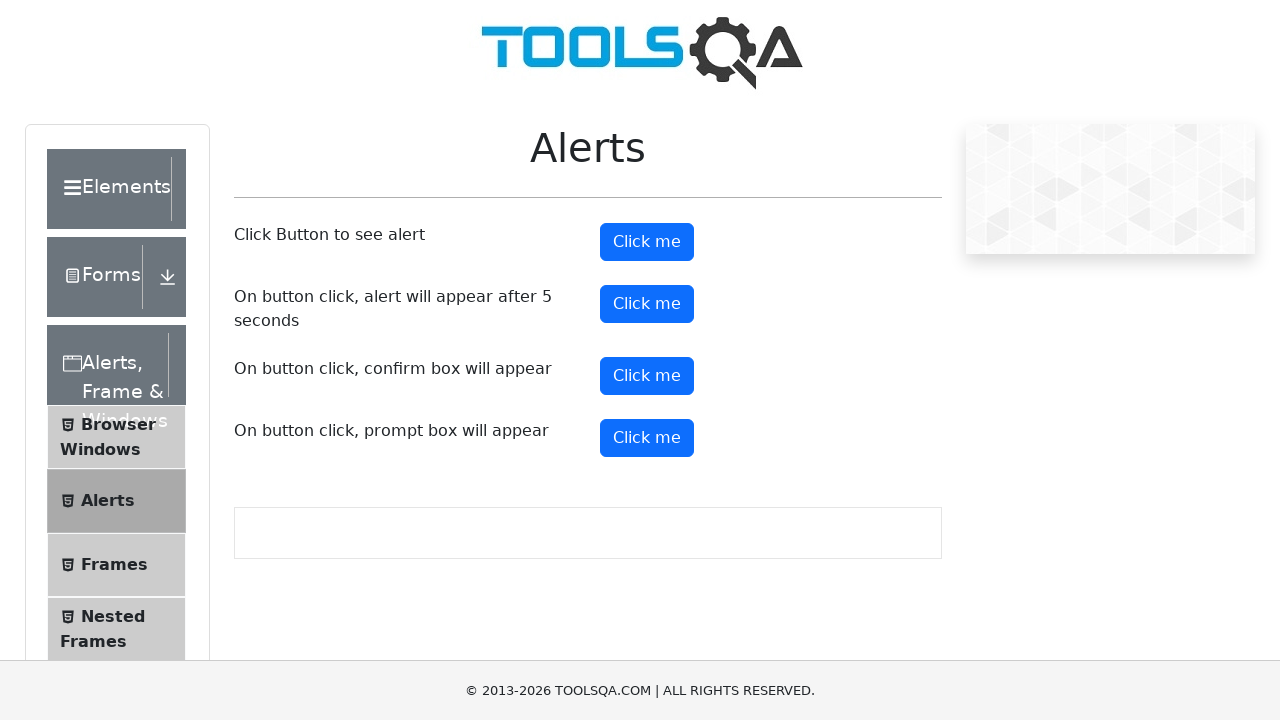

Clicked the Alert button to trigger JavaScript alert at (647, 242) on #alertButton
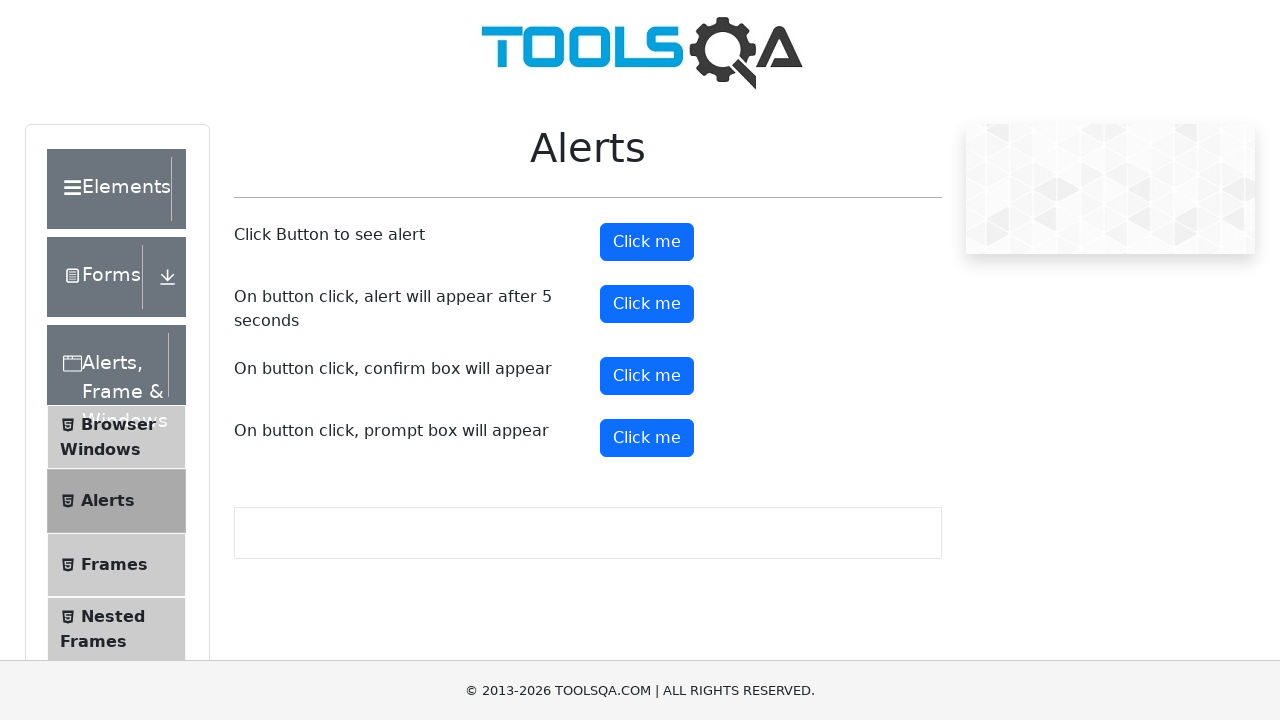

Waited for alert to be processed and accepted
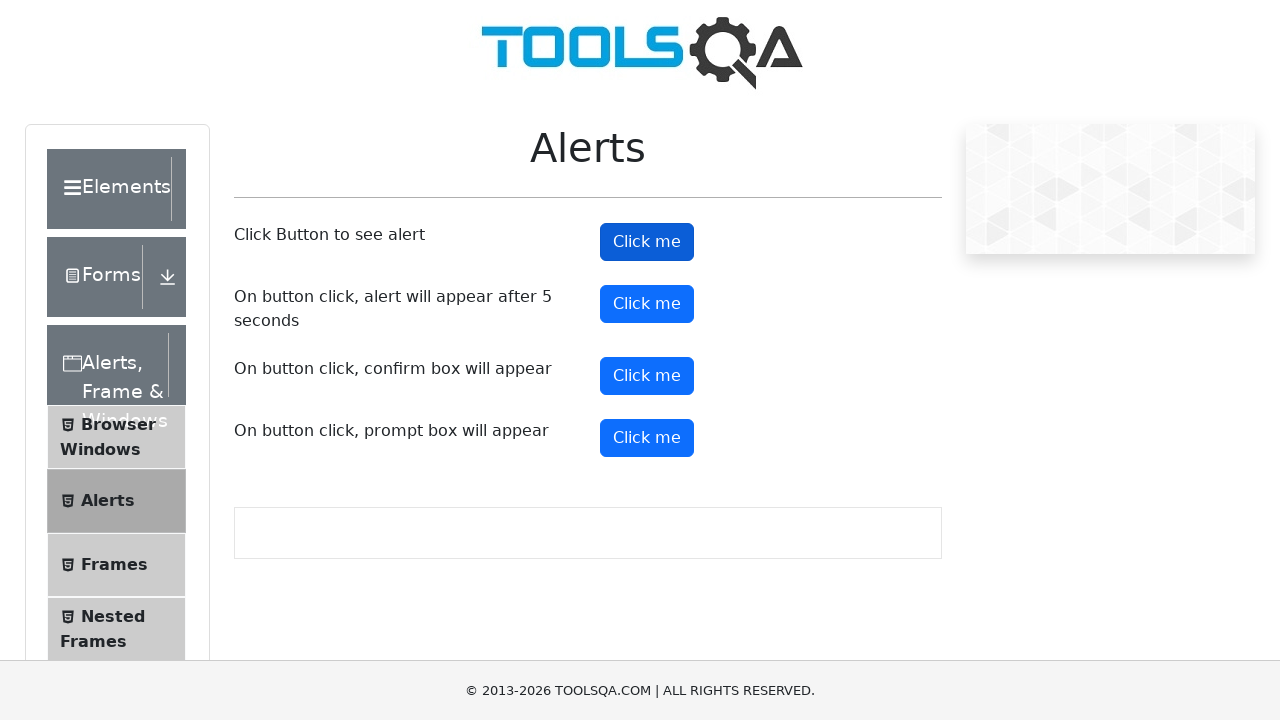

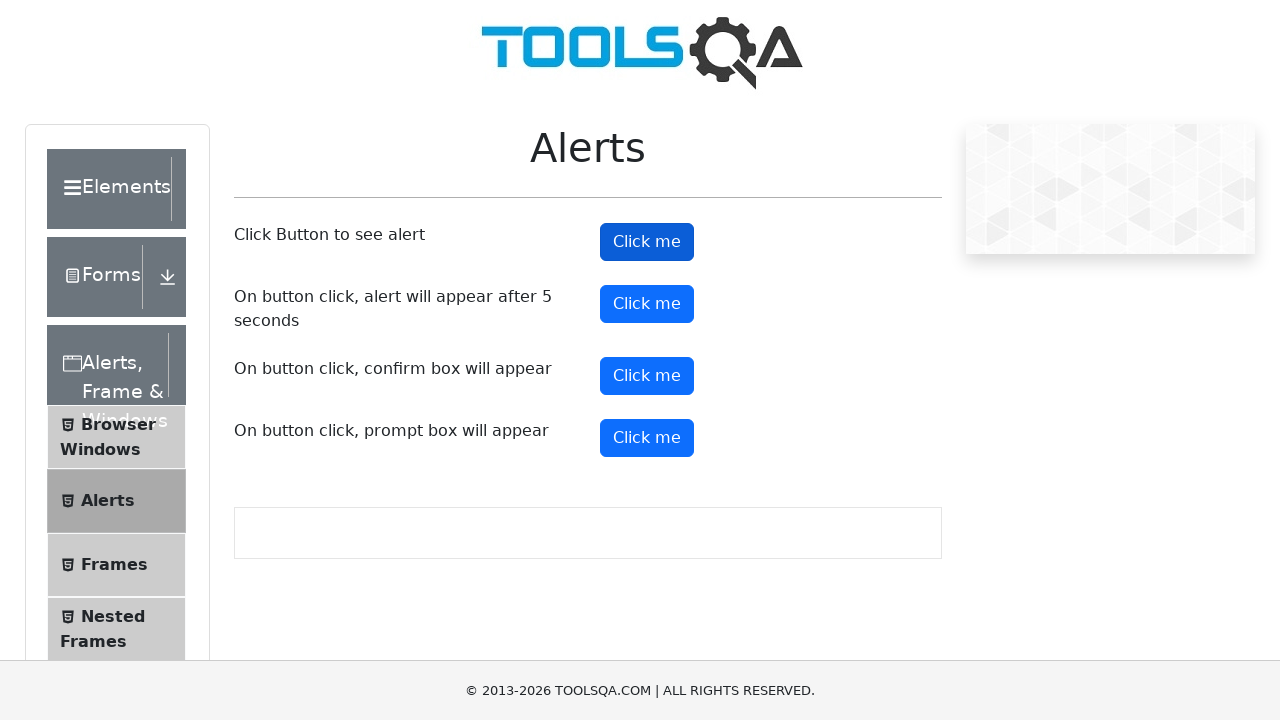